Tests alert and confirmation dialog handling by entering a name and clicking alert/confirm buttons

Starting URL: https://rahulshettyacademy.com/AutomationPractice/

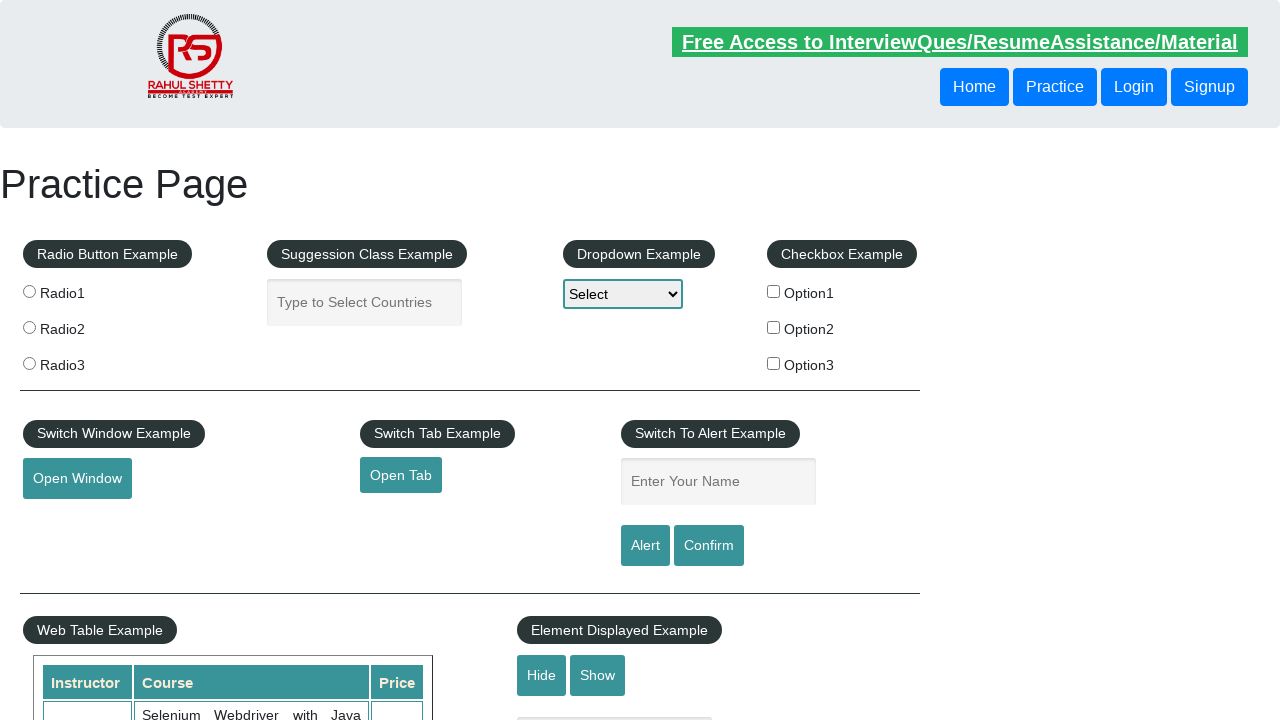

Entered 'dp' in the name field on #name
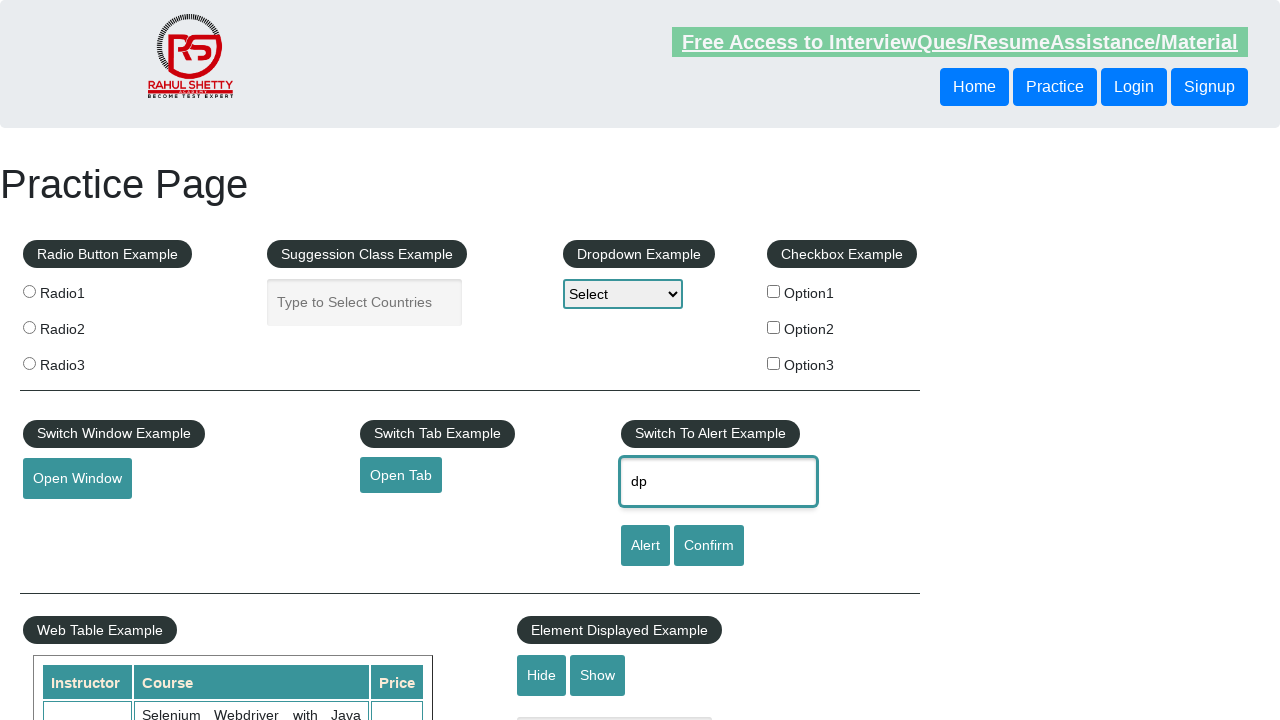

Set up dialog handler to accept alerts
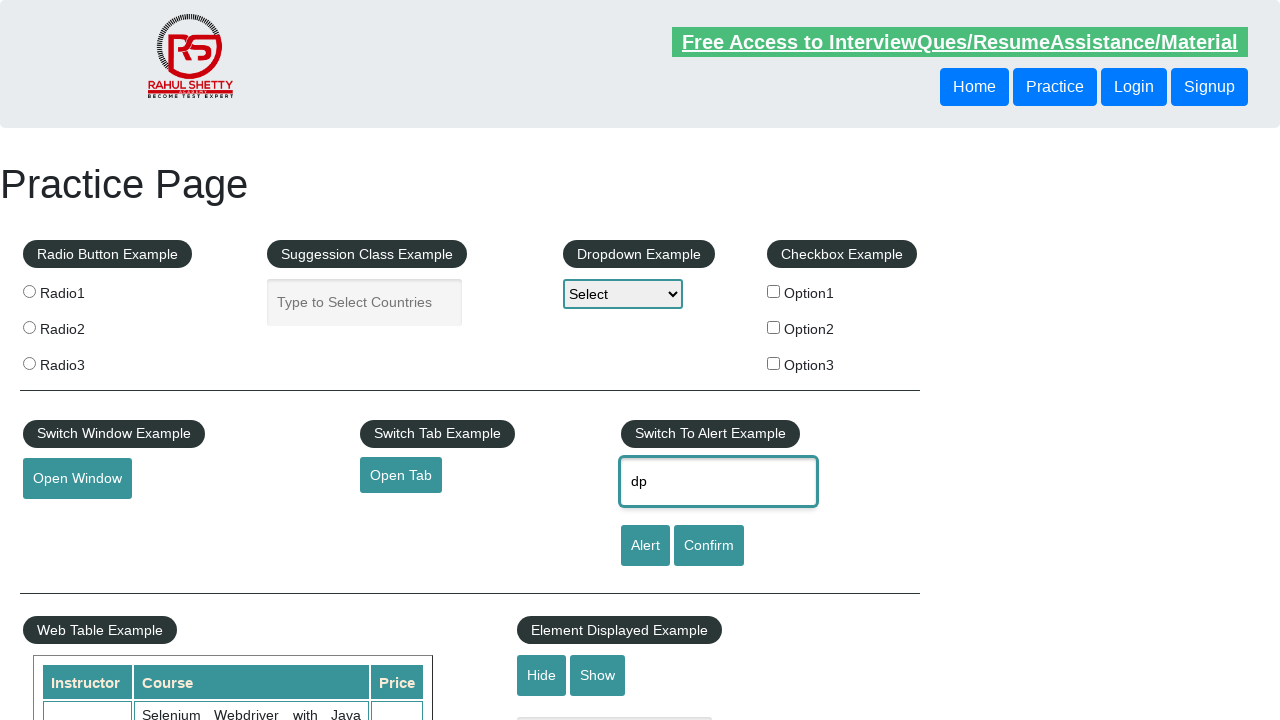

Clicked alert button and accepted the alert dialog at (645, 546) on #alertbtn
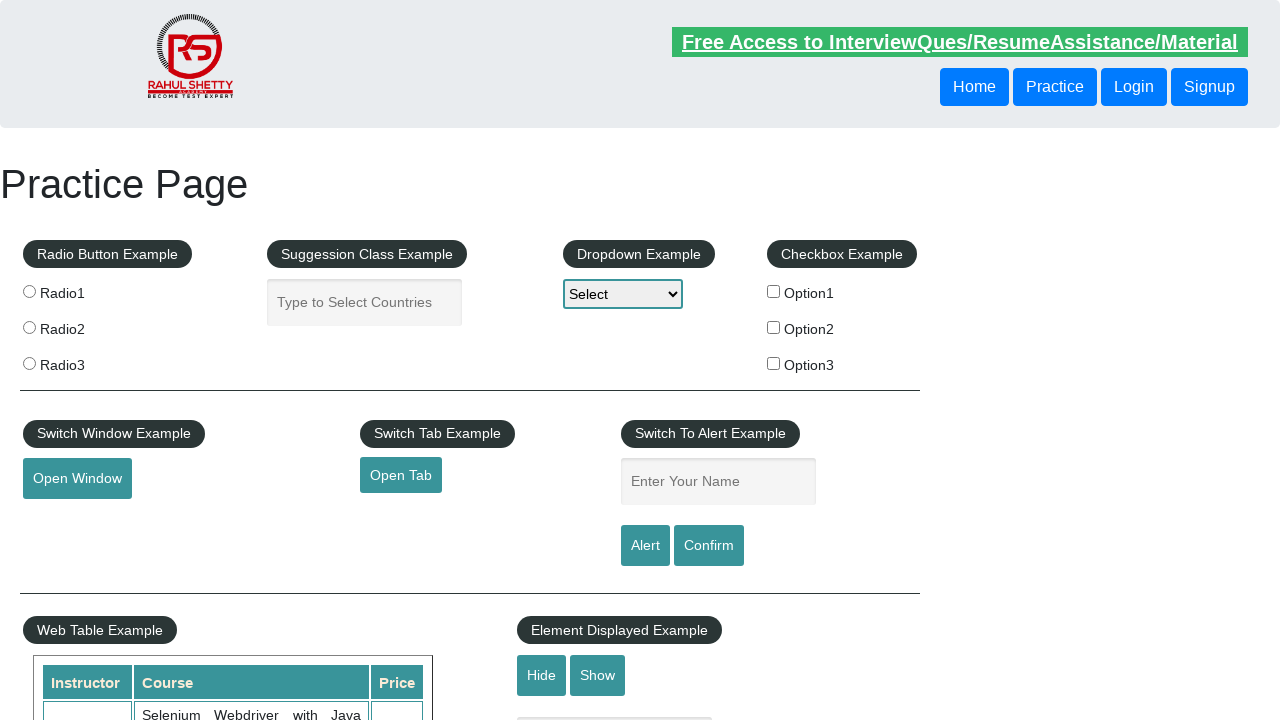

Entered 'dp' in the name field again on #name
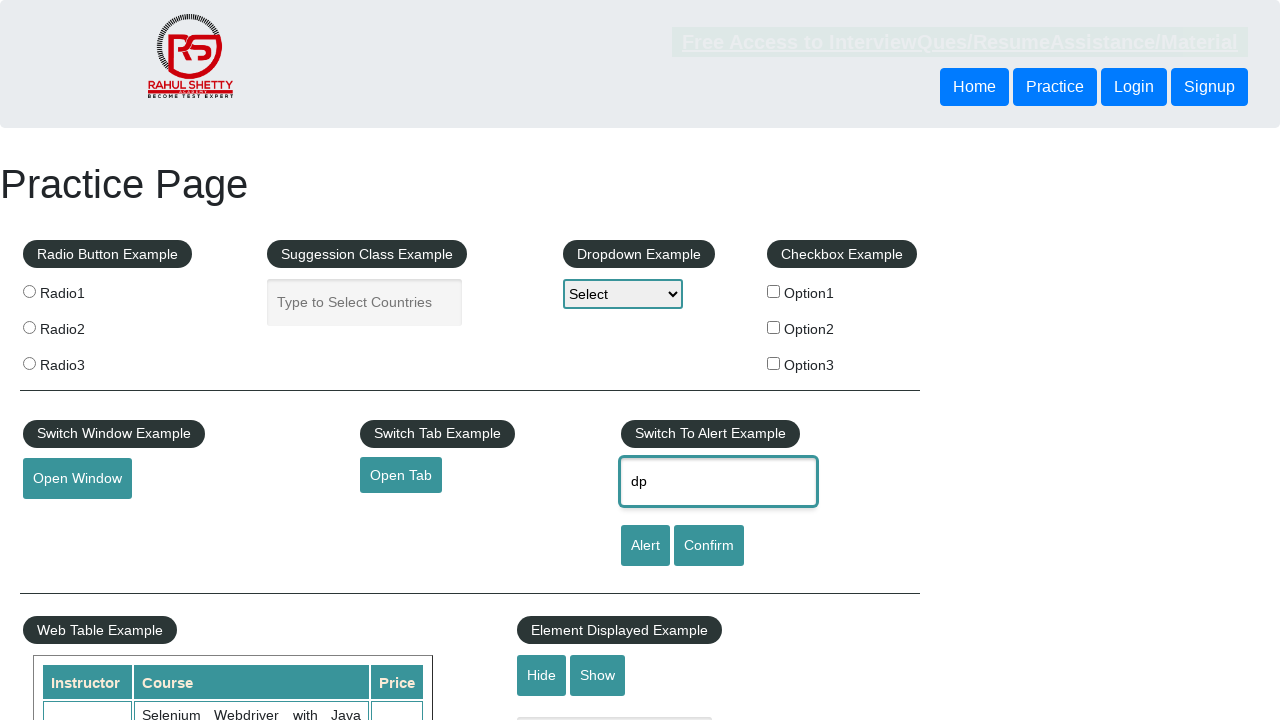

Set up dialog handler to dismiss confirmation dialogs
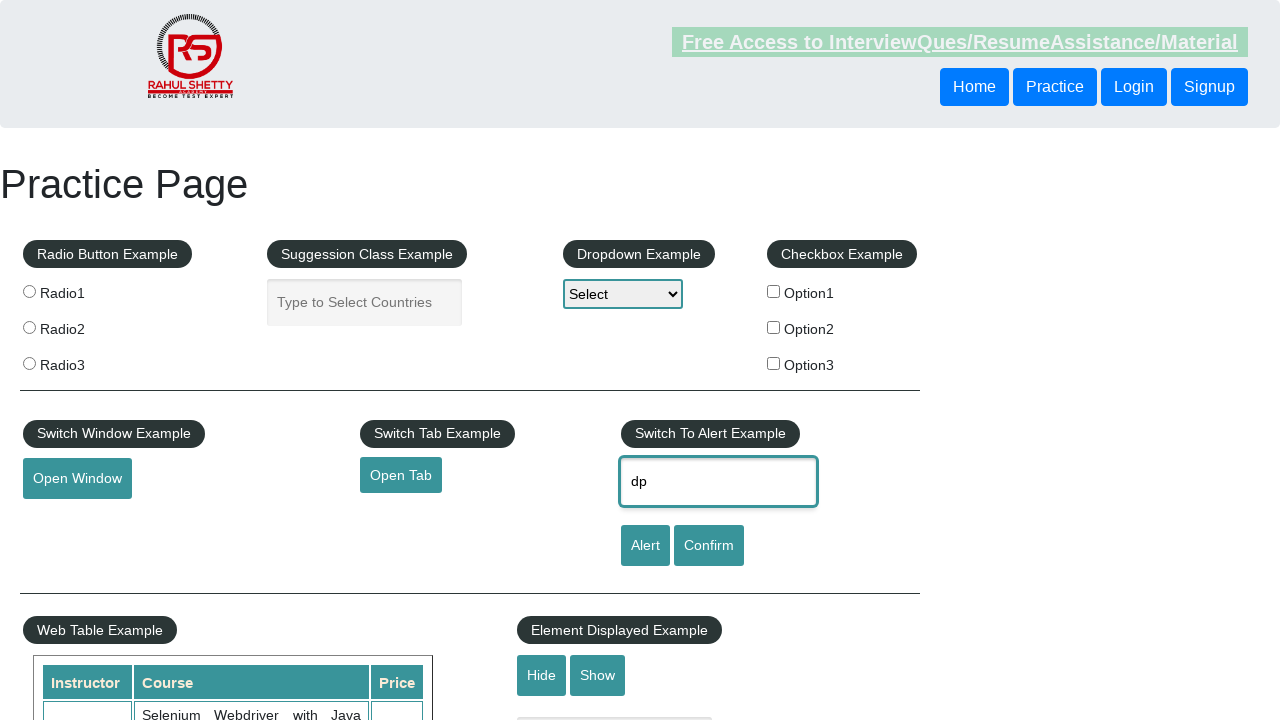

Clicked confirm button and dismissed the confirmation dialog at (709, 546) on #confirmbtn
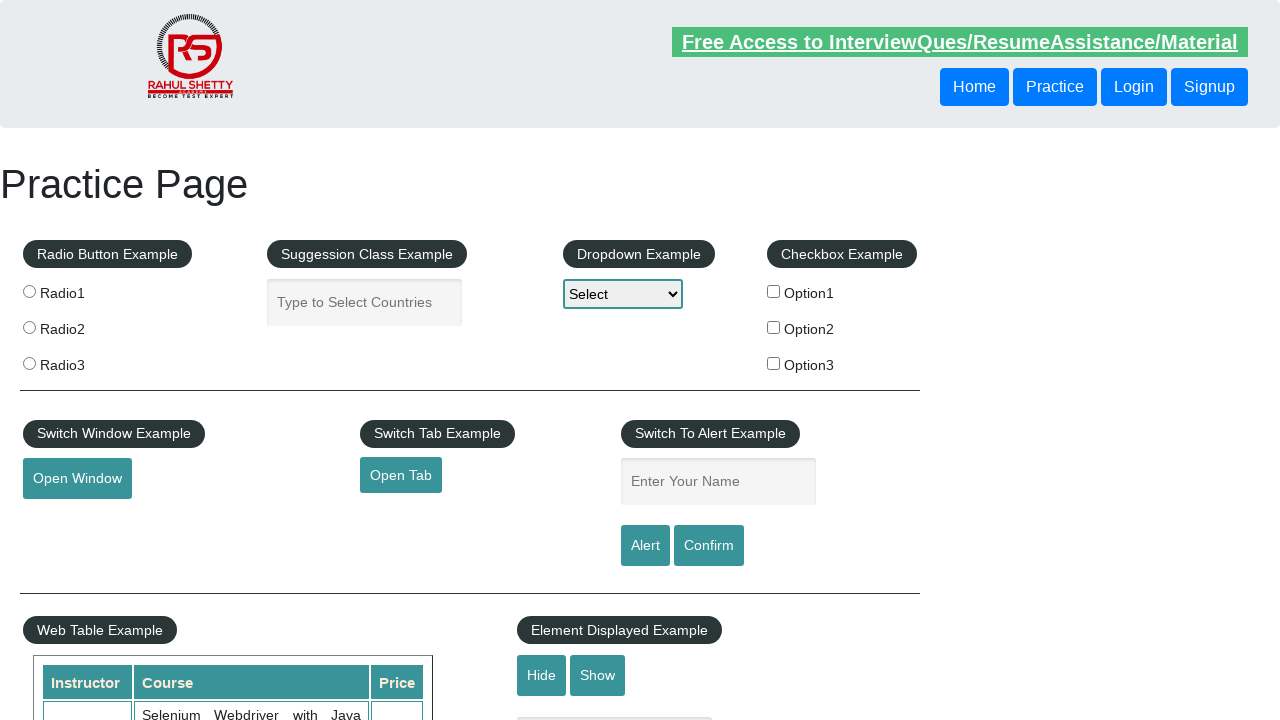

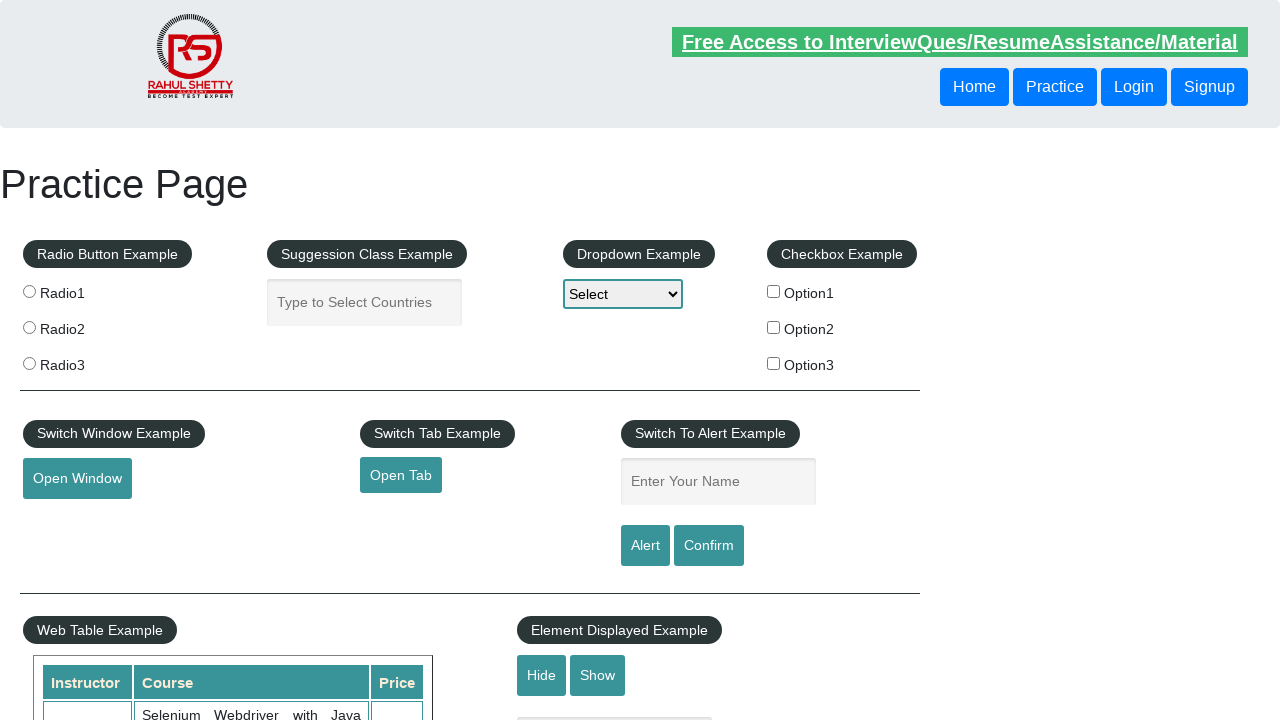